Tests relative locator functionality on a practice page by selecting users via checkboxes using positional selectors (left-of, right-of, above, below, near) and retrieving user role information.

Starting URL: https://selectorshub.com/xpath-practice-page/

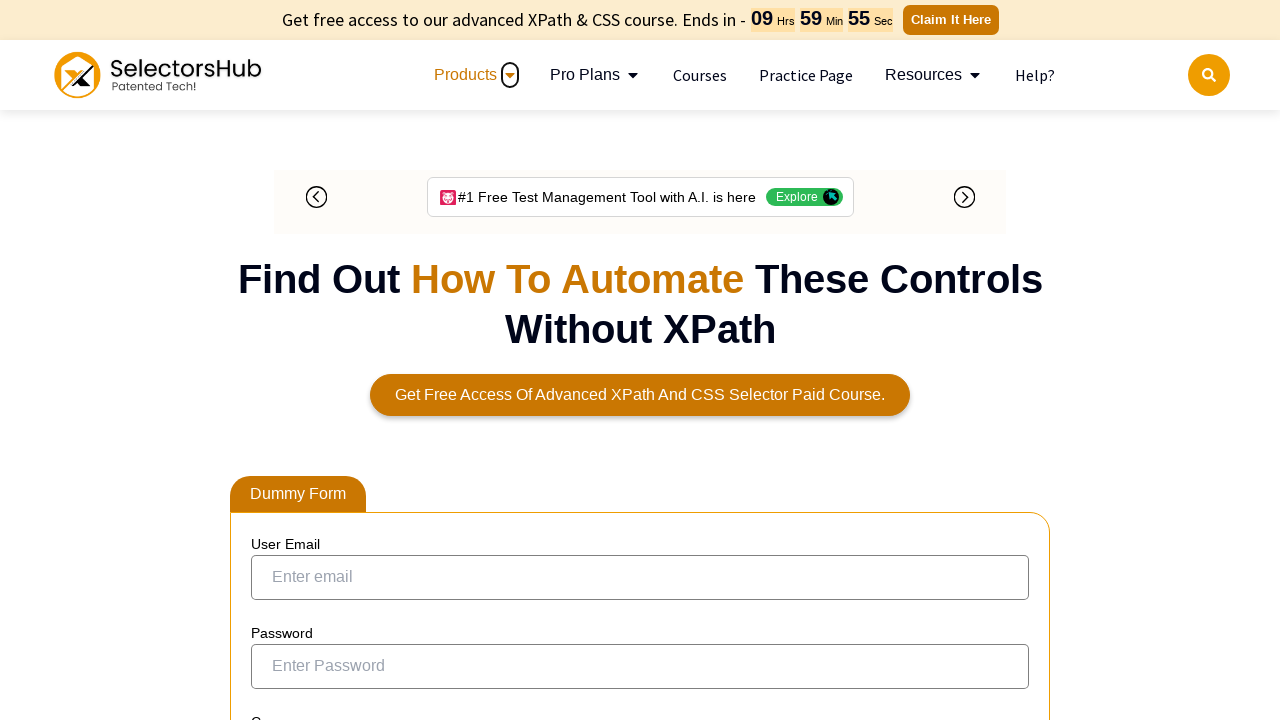

Navigated to XPath practice page
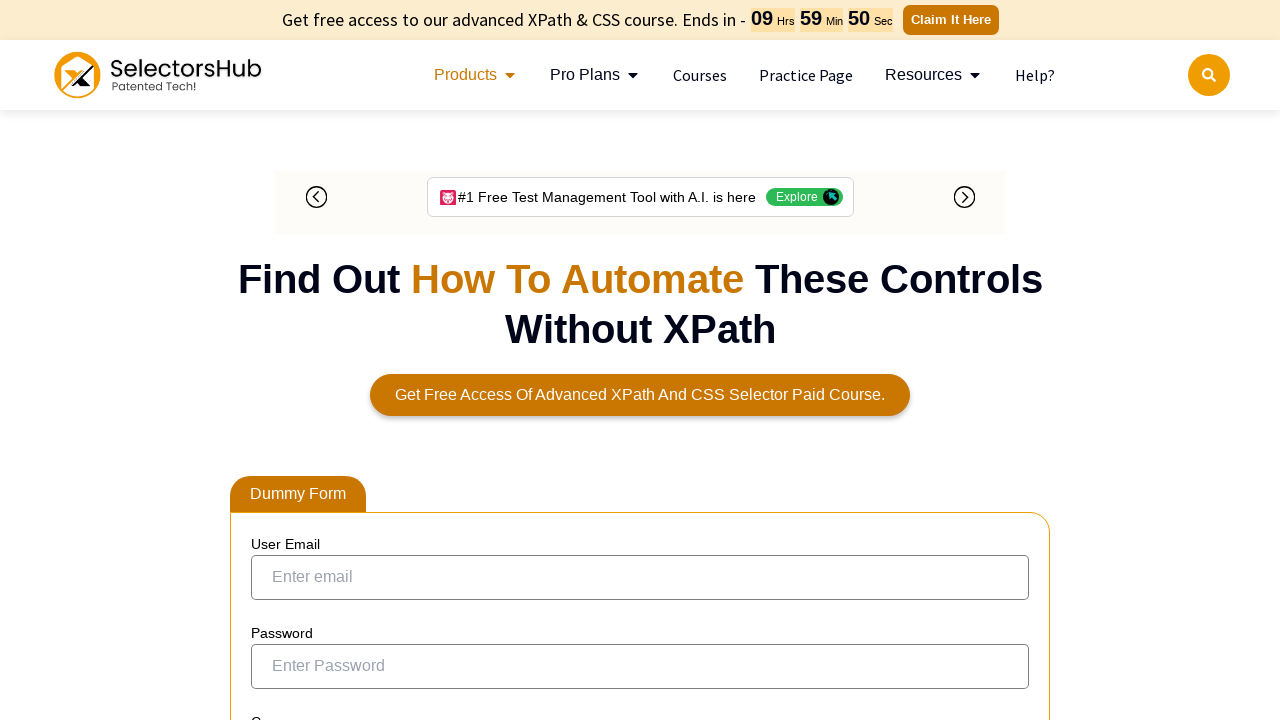

Selected checkbox for Joe.Root using left-of relative locator at (274, 353) on input[type='checkbox']:left-of(:text('Joe.Root')) >> nth=0
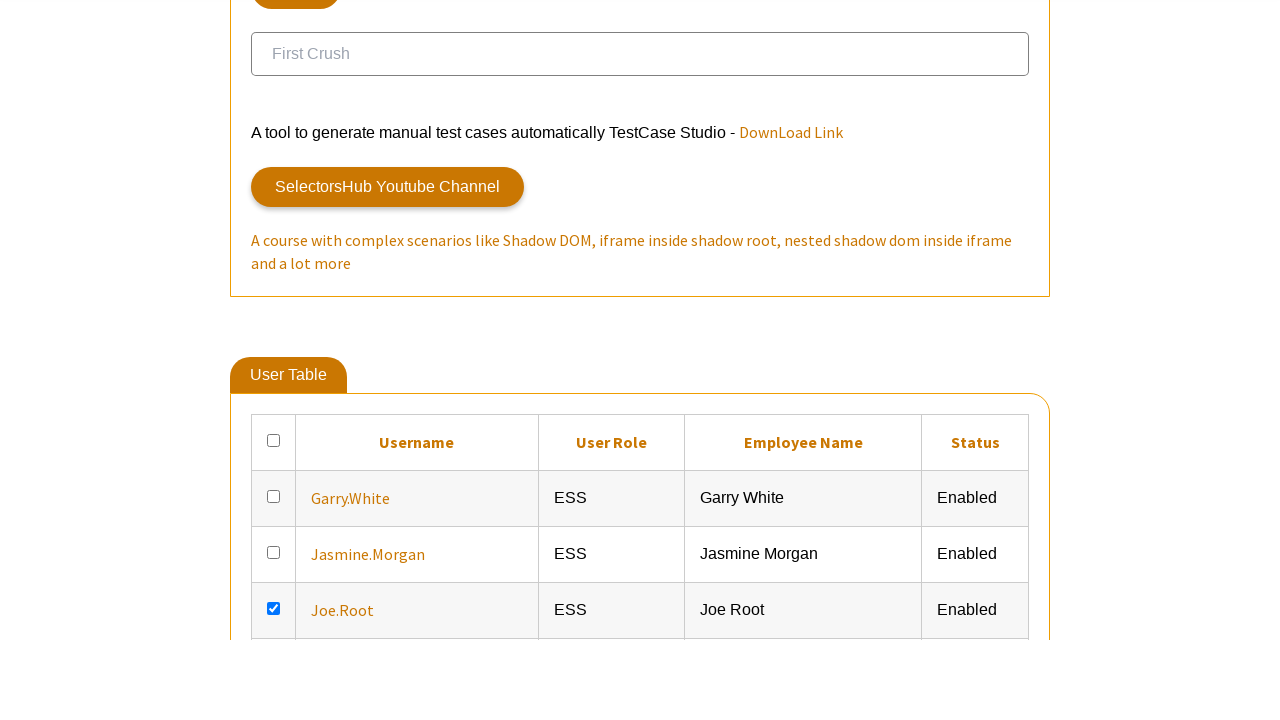

Selected checkbox for Jasmine.Morgan using left-of relative locator at (274, 665) on input[type='checkbox']:left-of(:text('Jasmine.Morgan')) >> nth=0
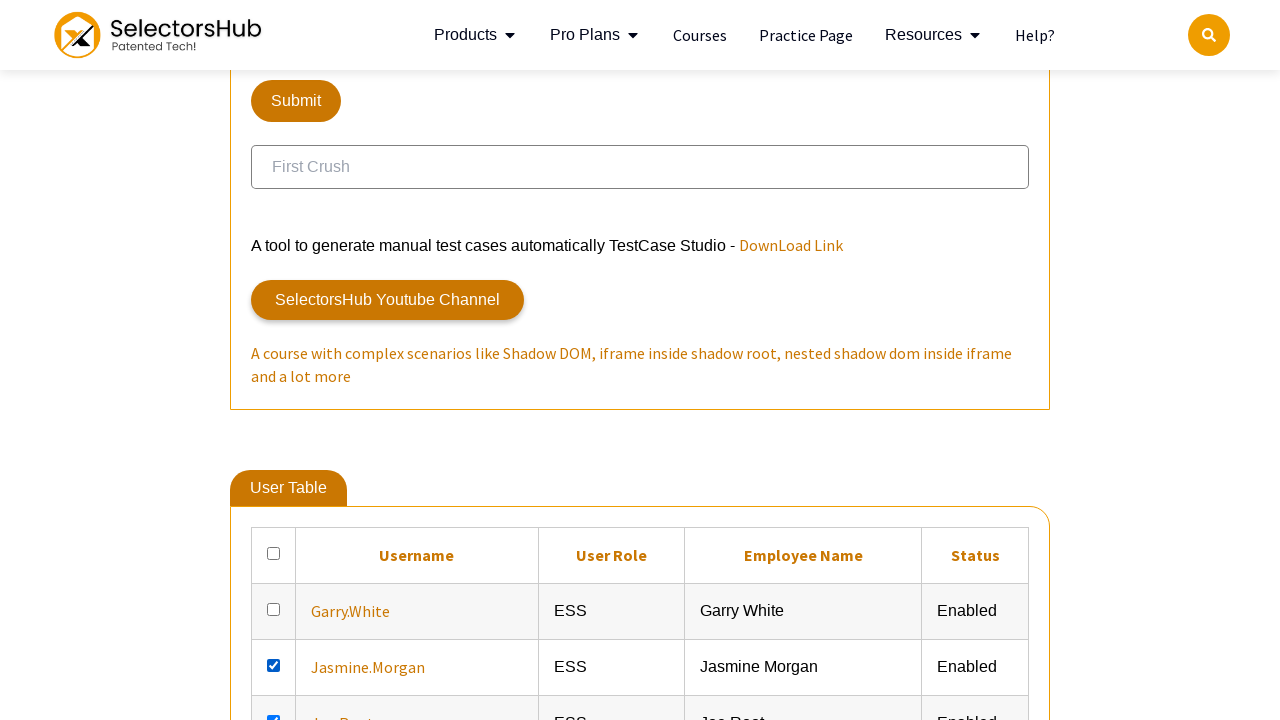

Retrieved Joe.Root's role: ESS
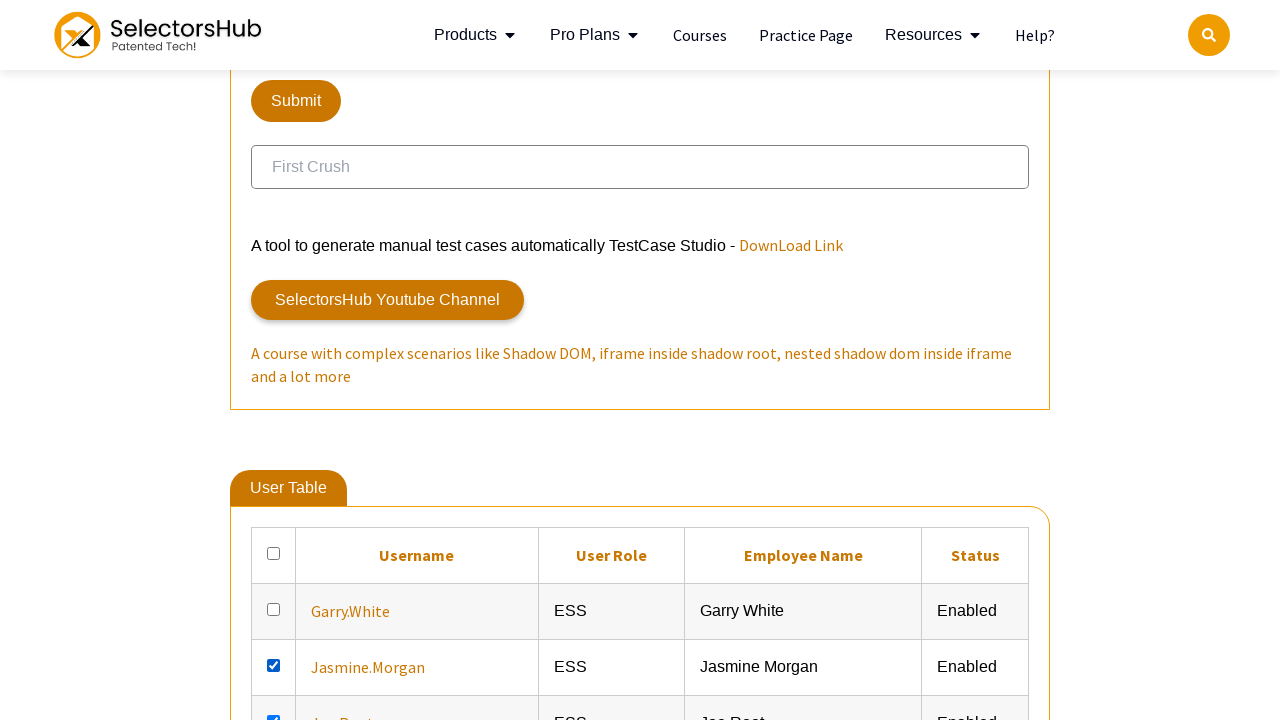

Retrieved user above Joe.Root: Jasmine.Morgan
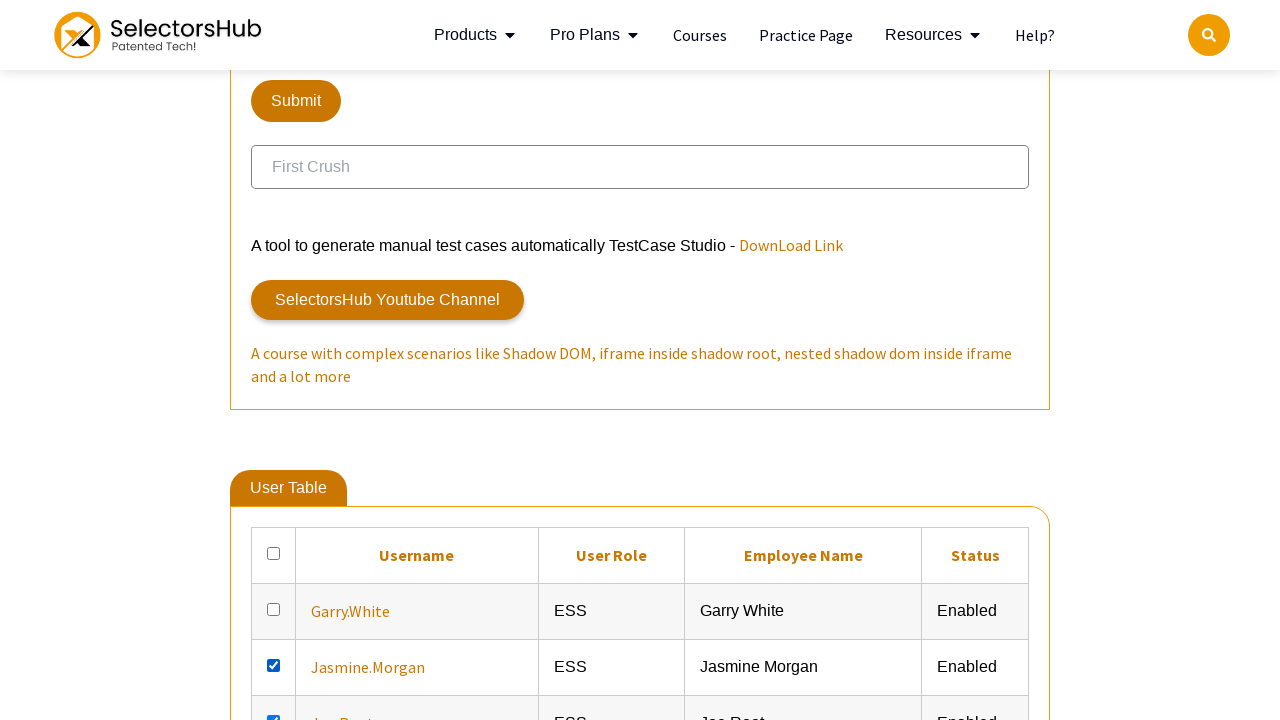

Retrieved Jasmine.Morgan's role: ESS
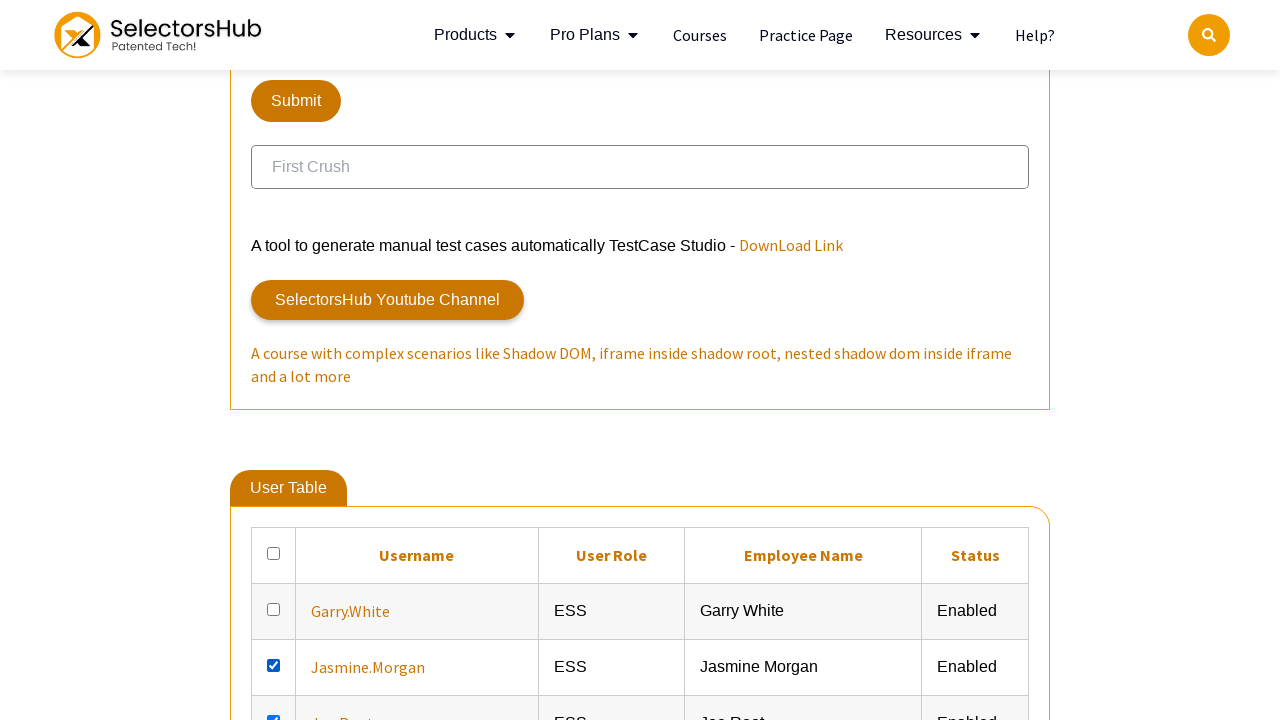

Retrieved user below Joe.Root: John.Smith
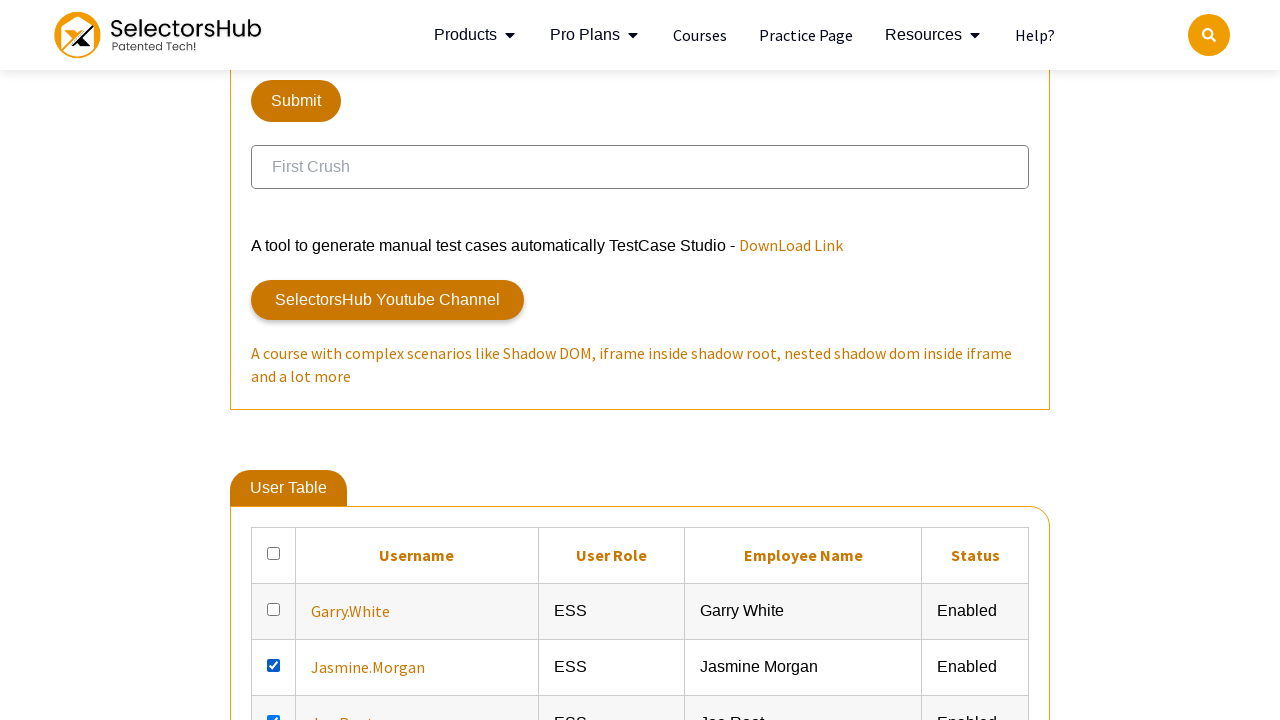

Retrieved John.Smith's role: Admin
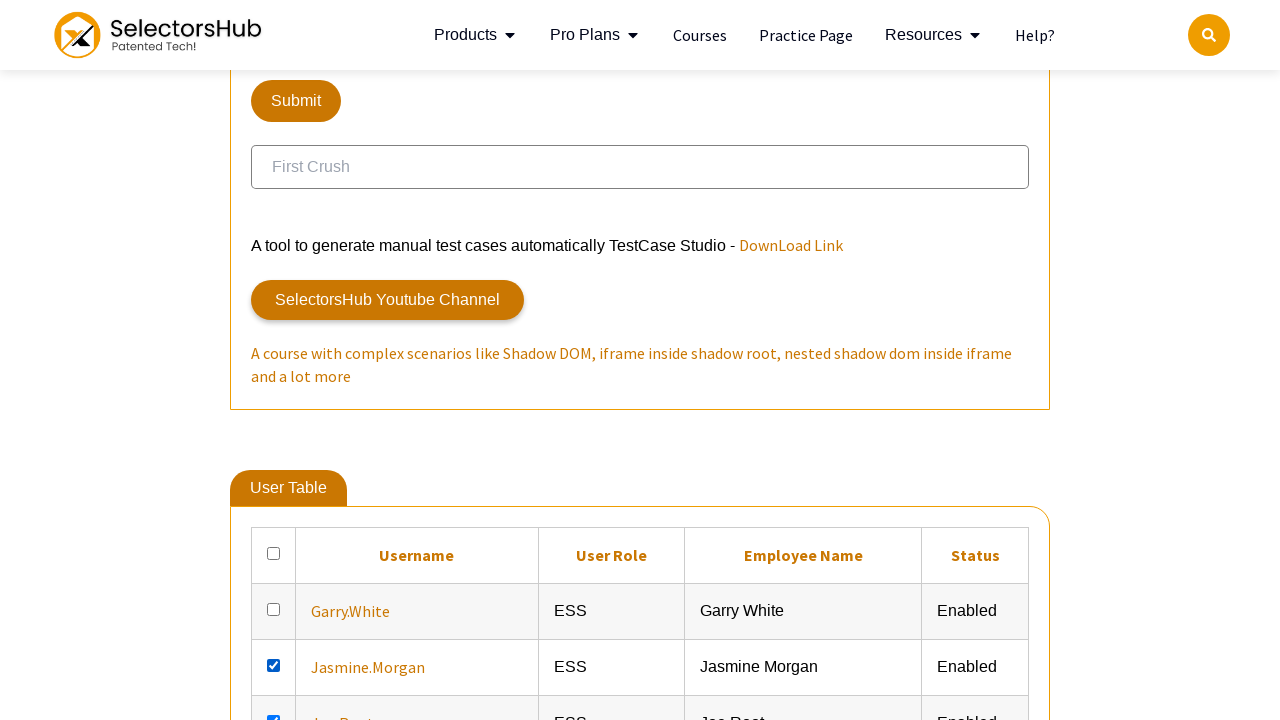

Located elements near Joe.Root within 400 pixels
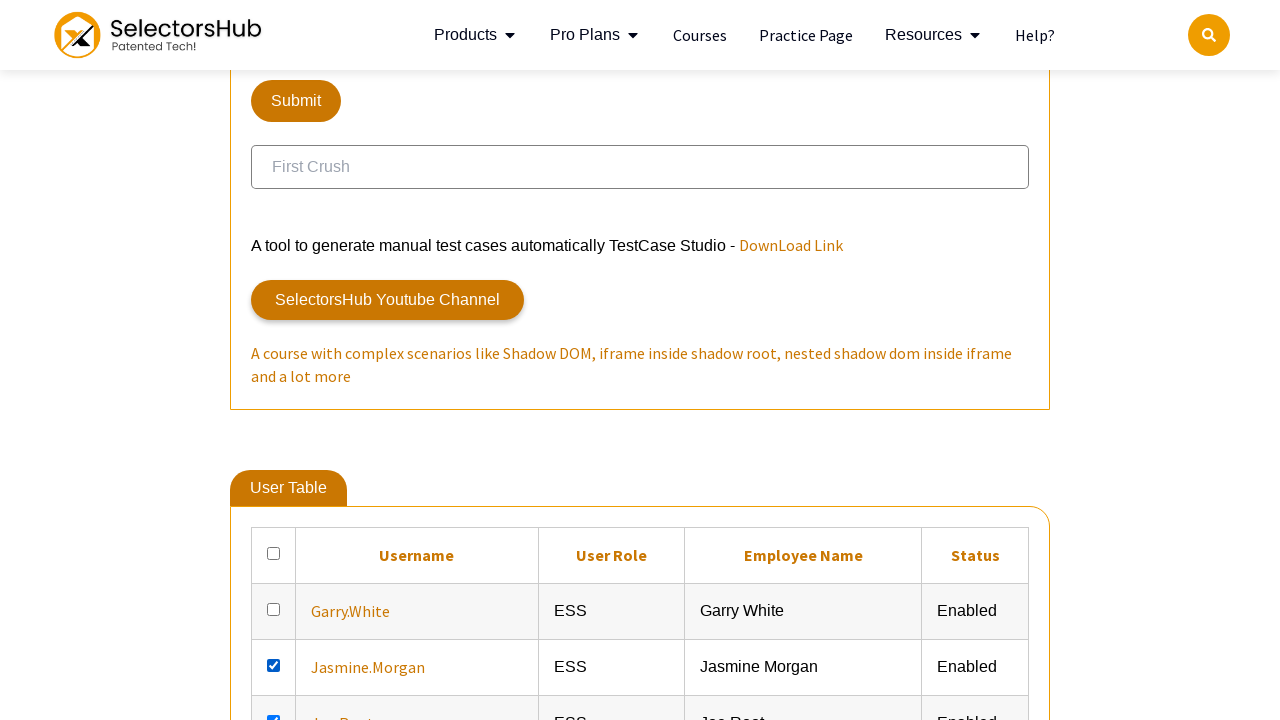

Retrieved 23 element texts near Joe.Root
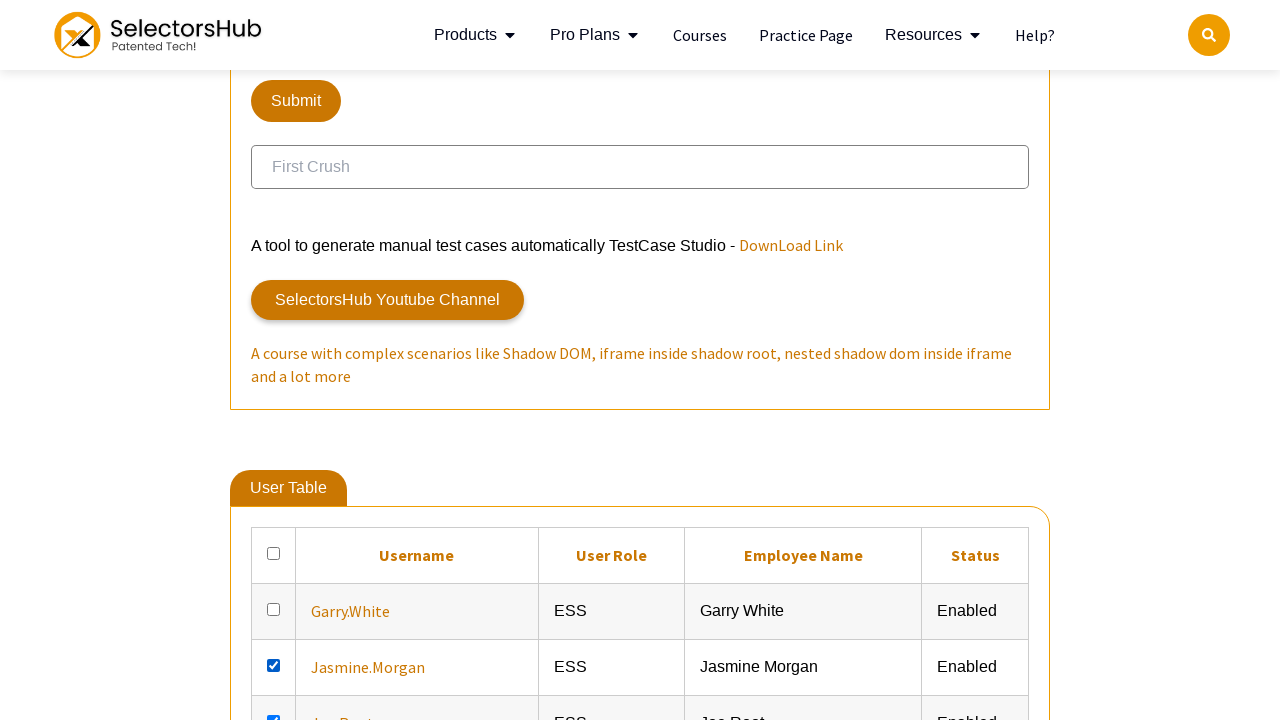

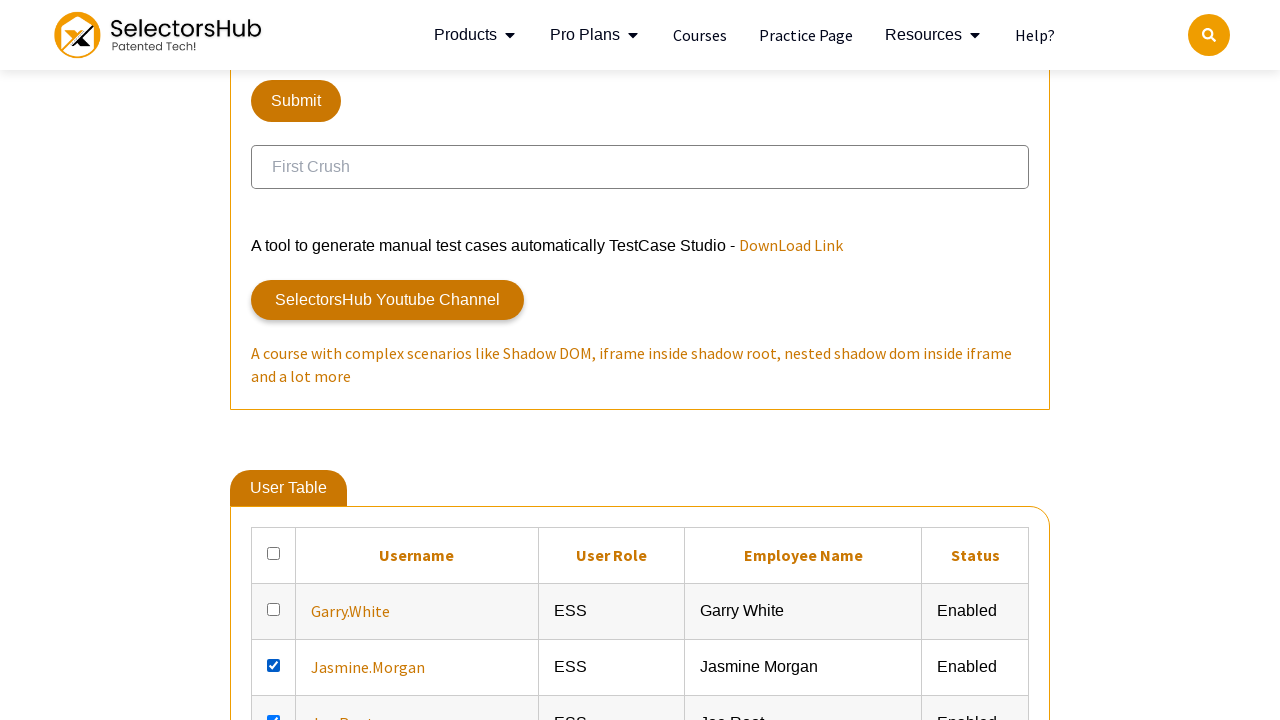